Demonstrates injecting jQuery and jQuery Growl library into a webpage to display notification messages. The test loads external JavaScript and CSS resources, then triggers a growl notification on the page.

Starting URL: http://the-internet.herokuapp.com

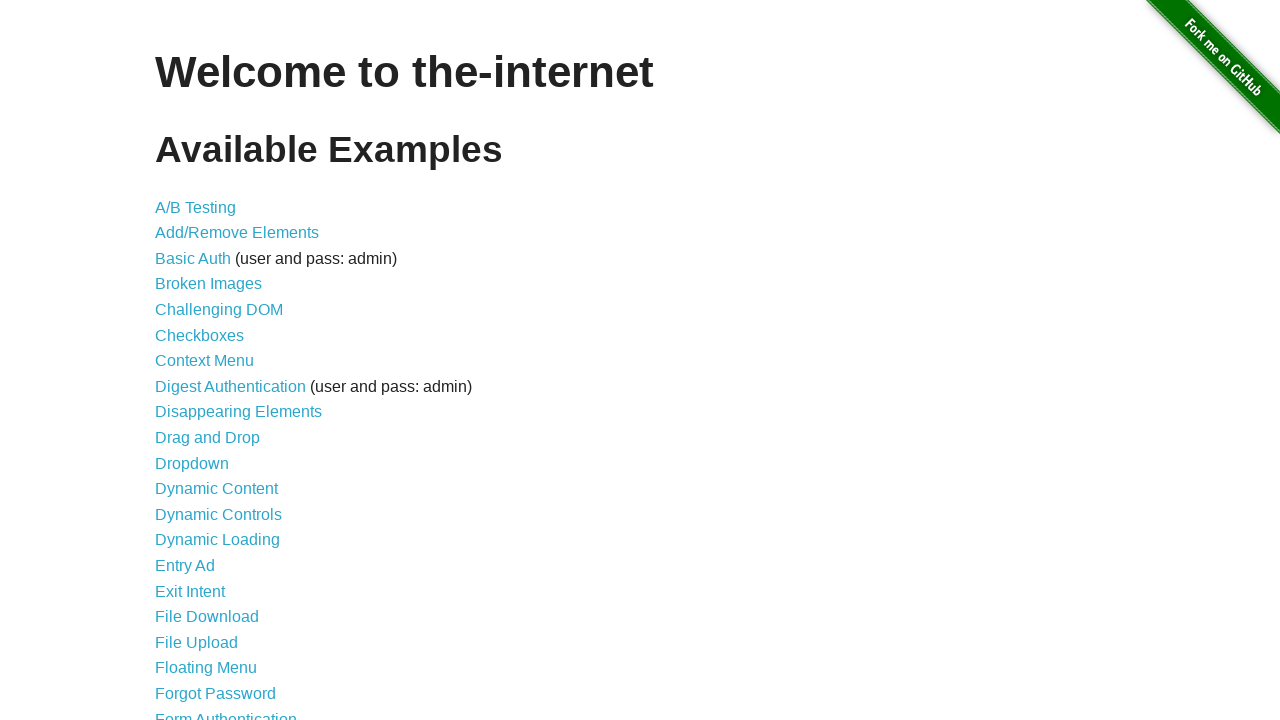

Injected jQuery library into the page if not already present
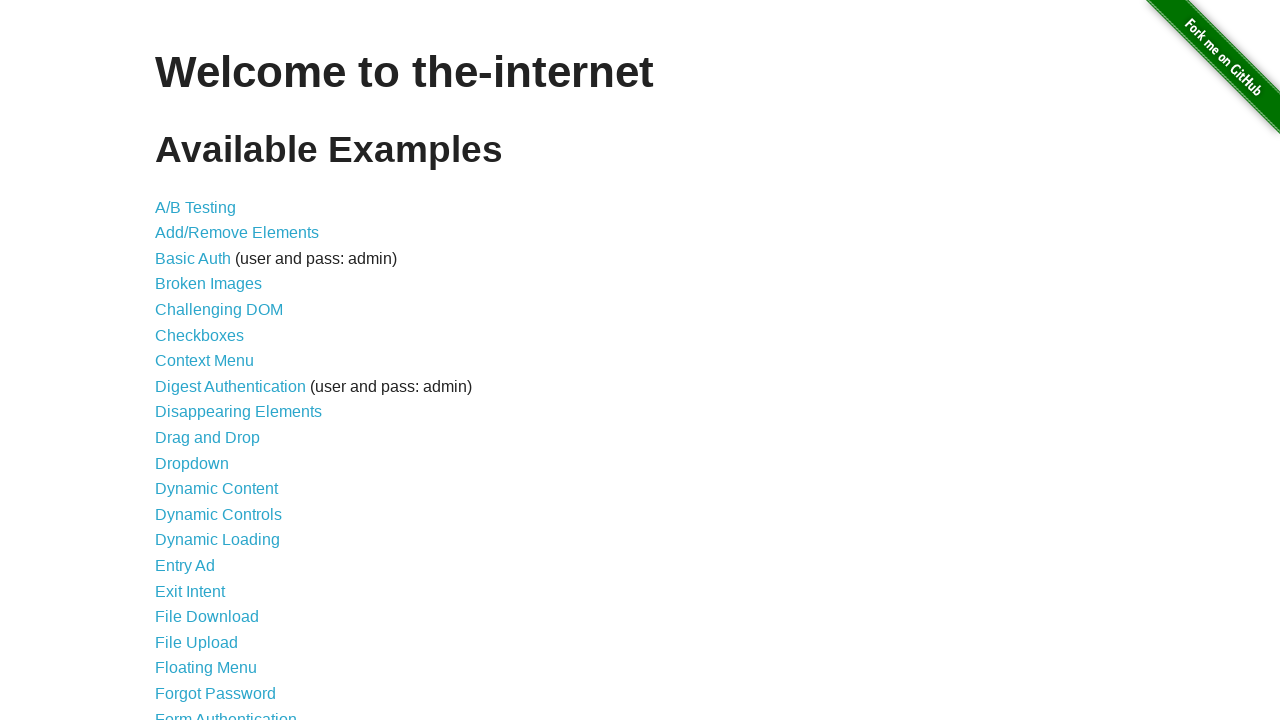

jQuery library loaded successfully
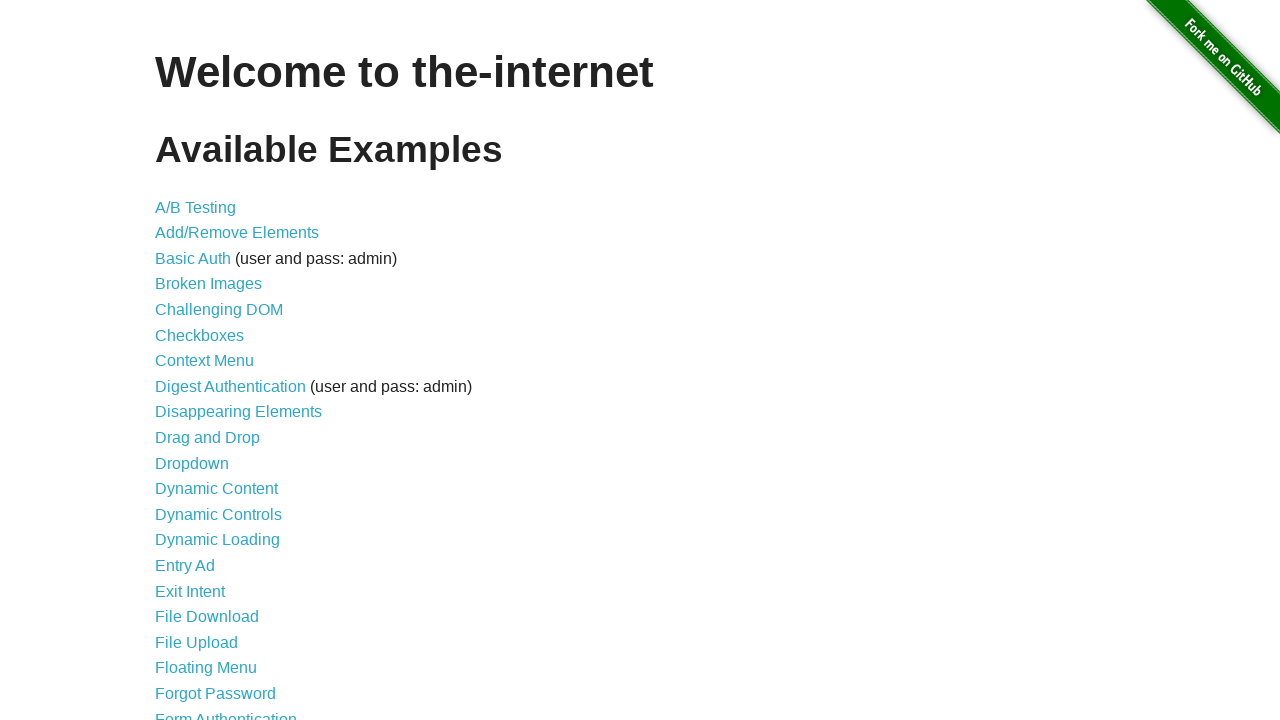

Injected jQuery Growl library into the page
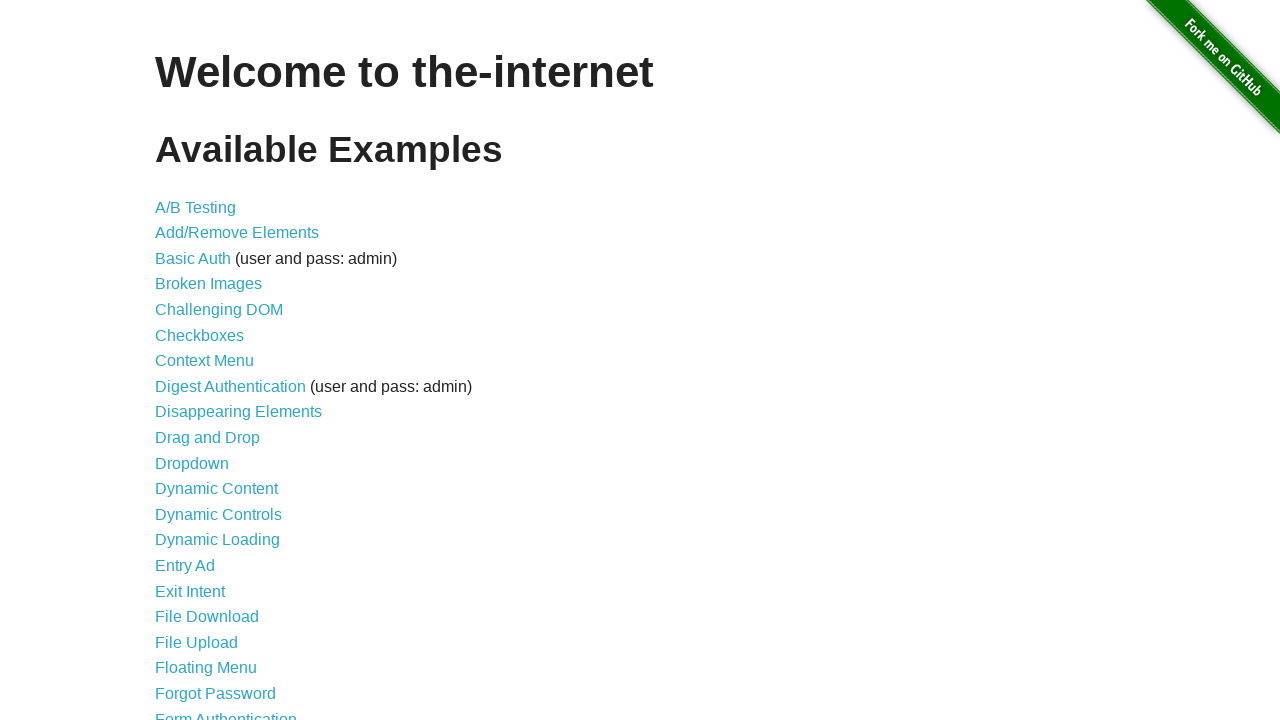

Injected jQuery Growl CSS stylesheet into the page
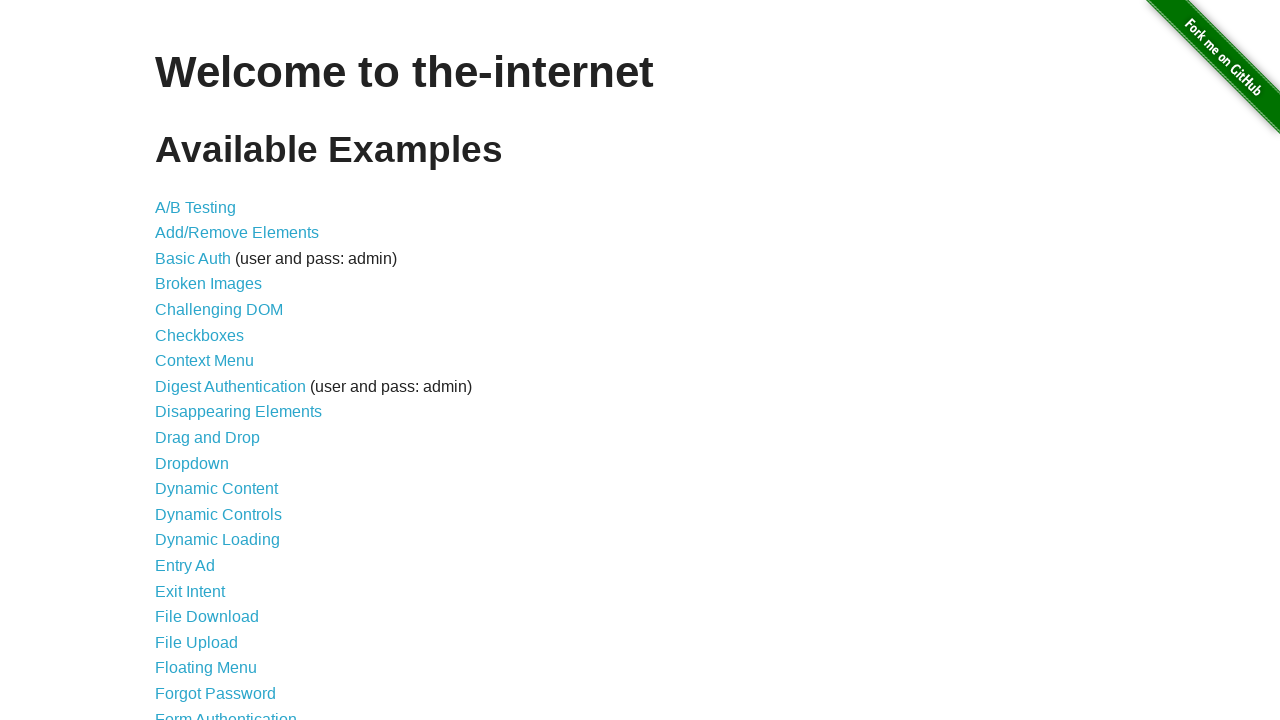

jQuery Growl library loaded successfully
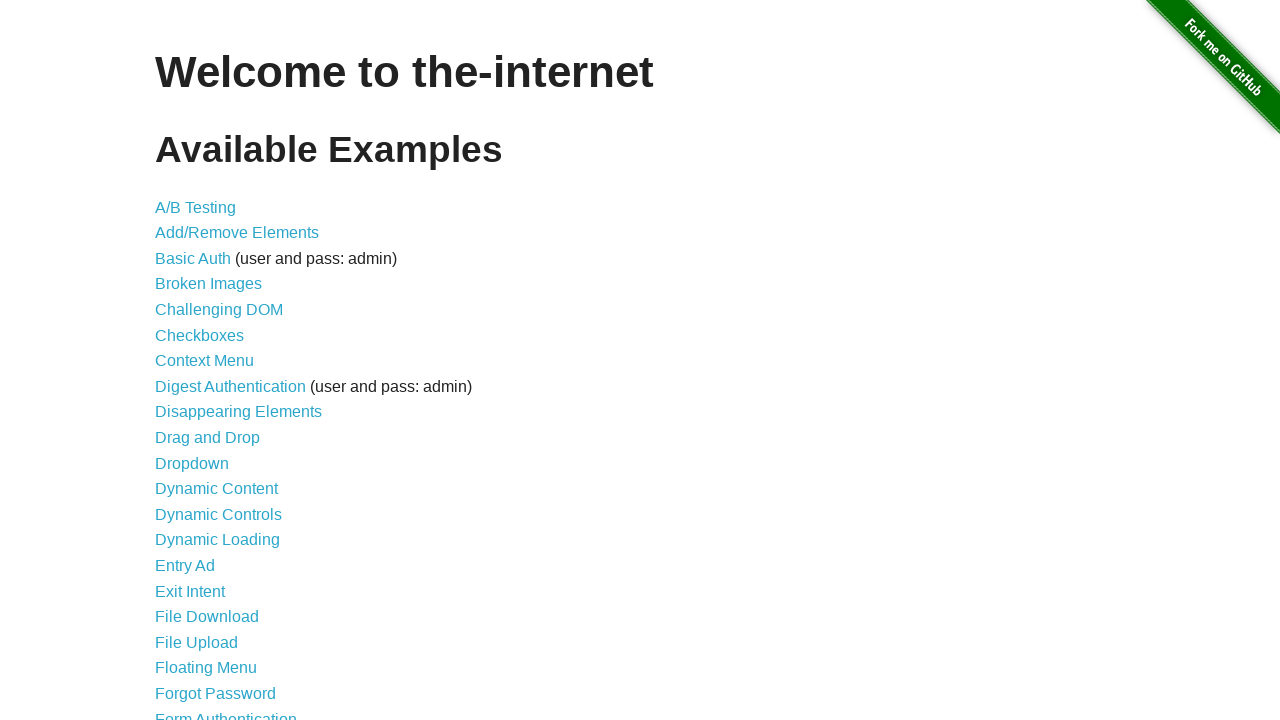

Triggered growl notification with title 'GET' and message '/'
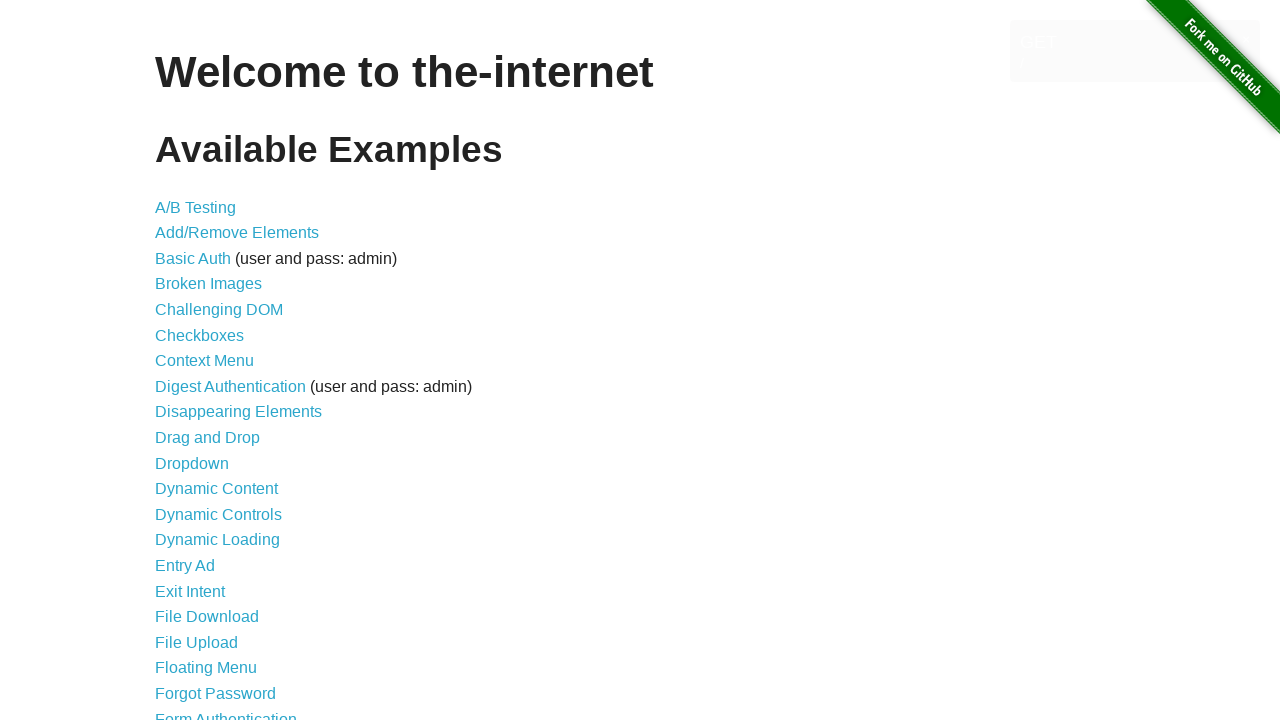

Growl notification element appeared on the page
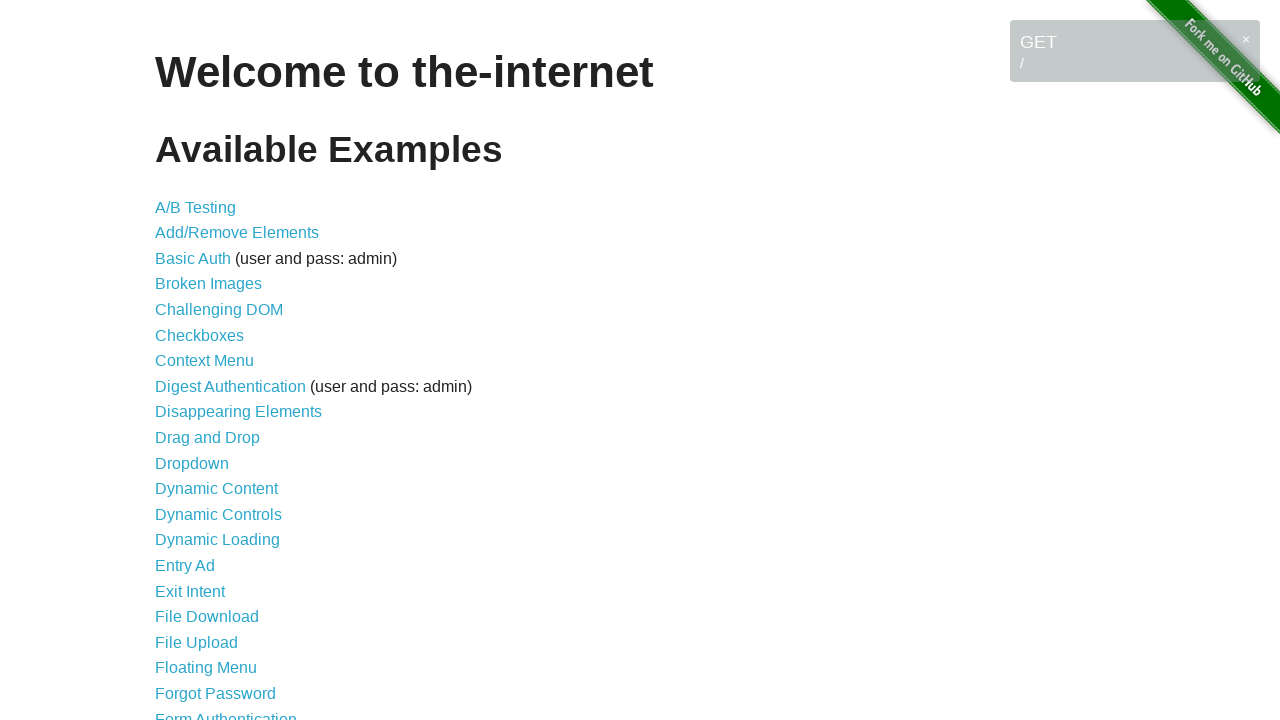

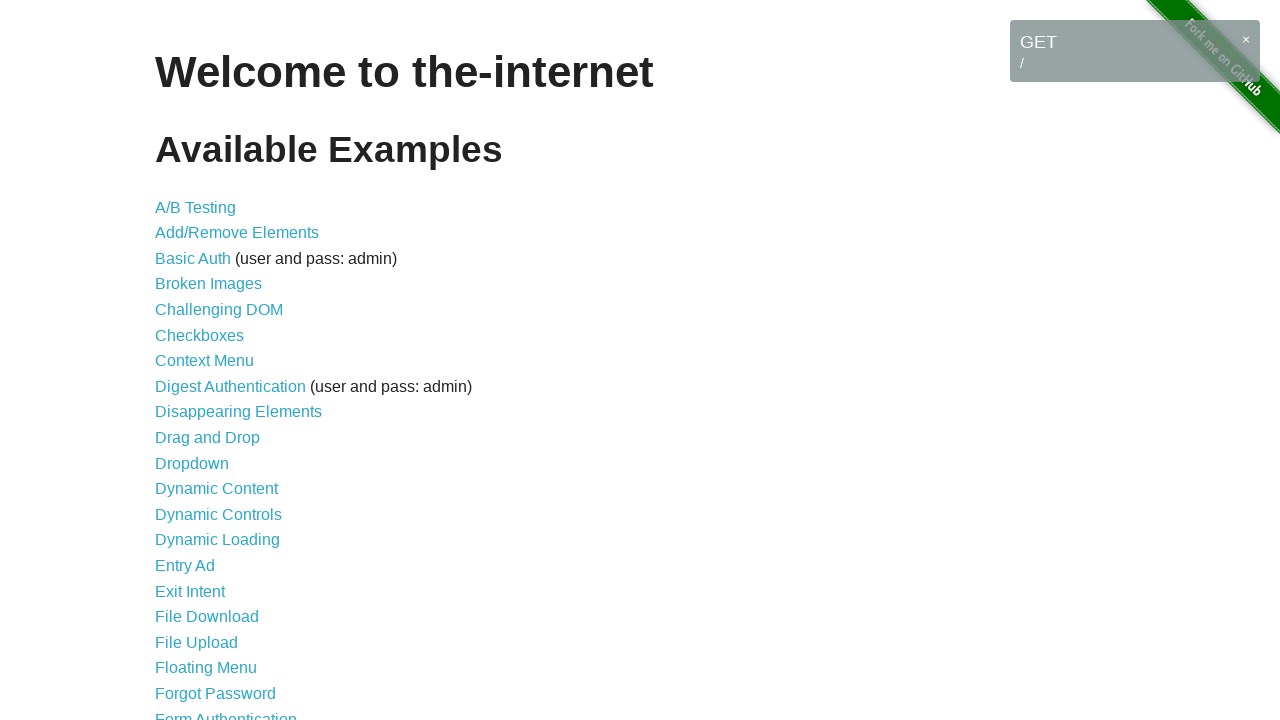